Navigates to the Duotech website homepage

Starting URL: https://www.duotech.io/

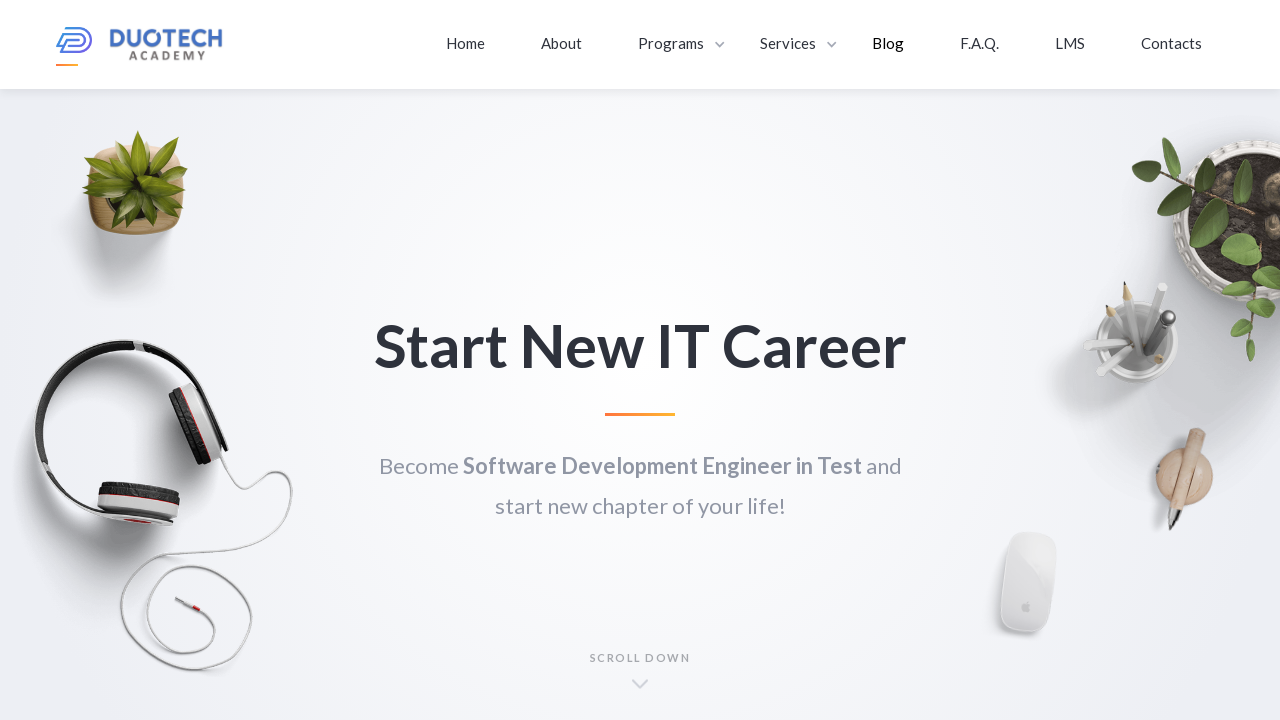

Navigated to Duotech homepage at https://www.duotech.io/
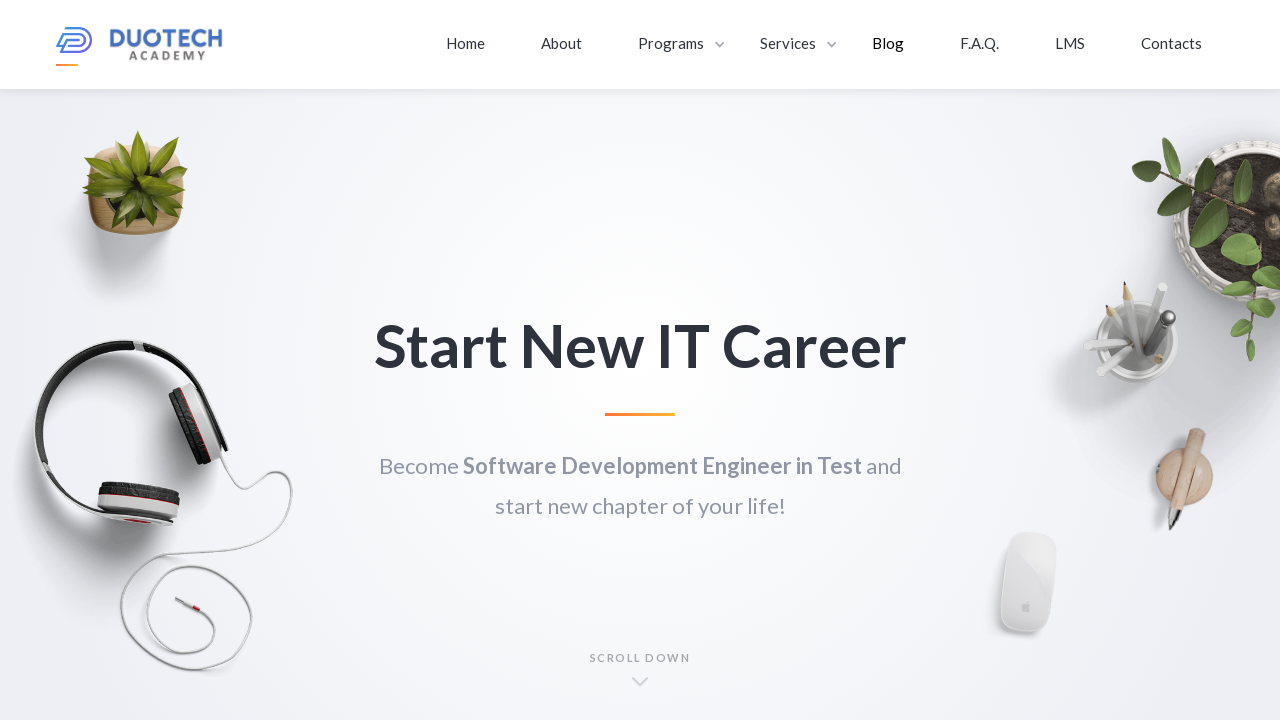

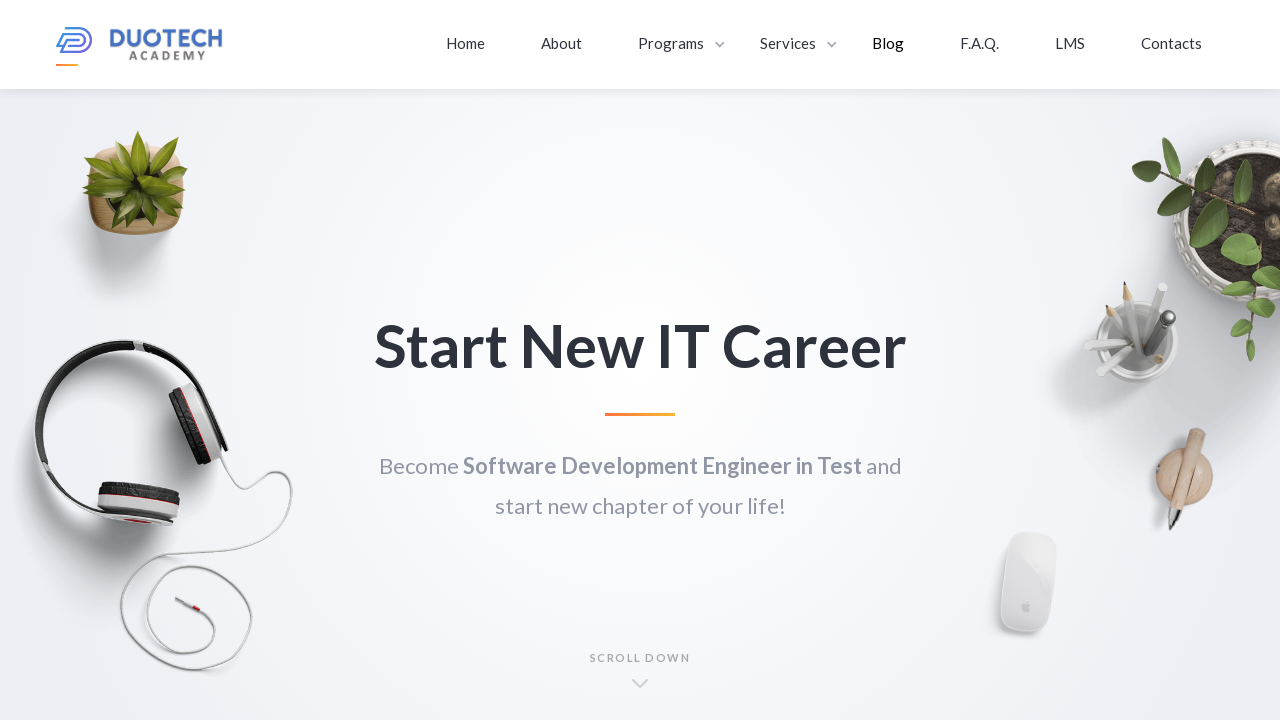